Verifies the confirmation page displays the thank you message

Starting URL: https://blazedemo.com/confirmation.php

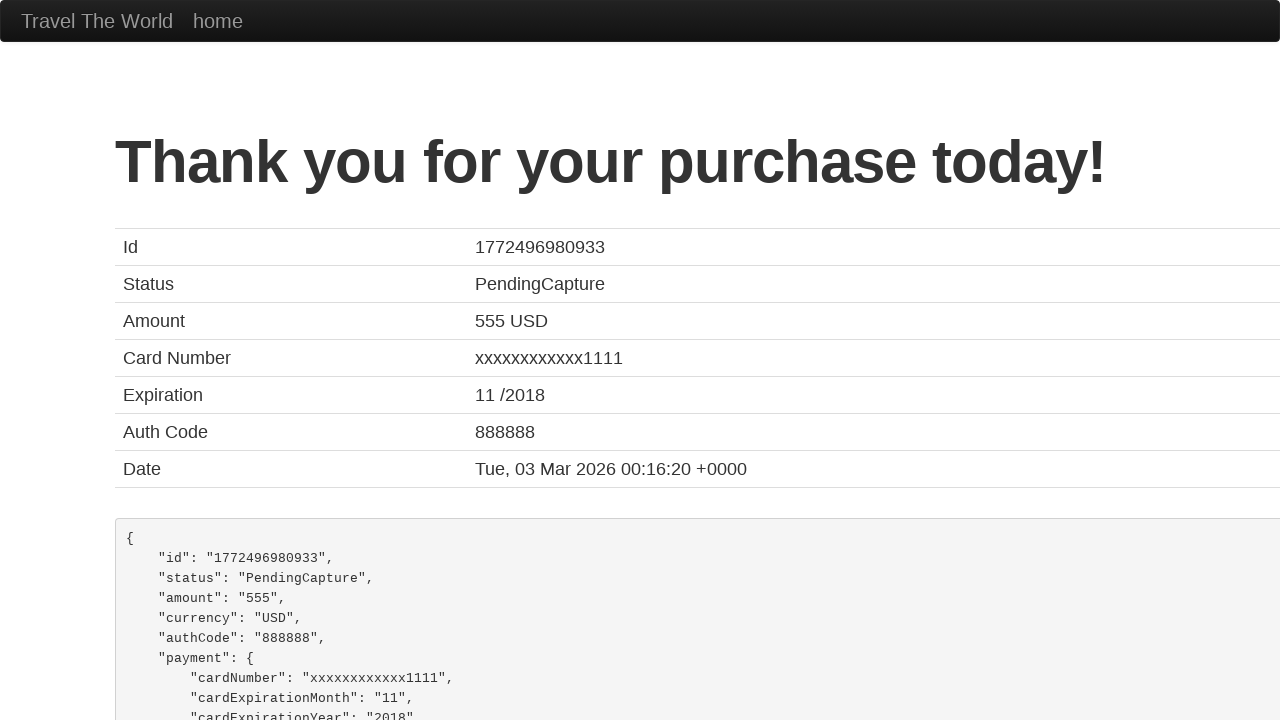

Navigated to confirmation page
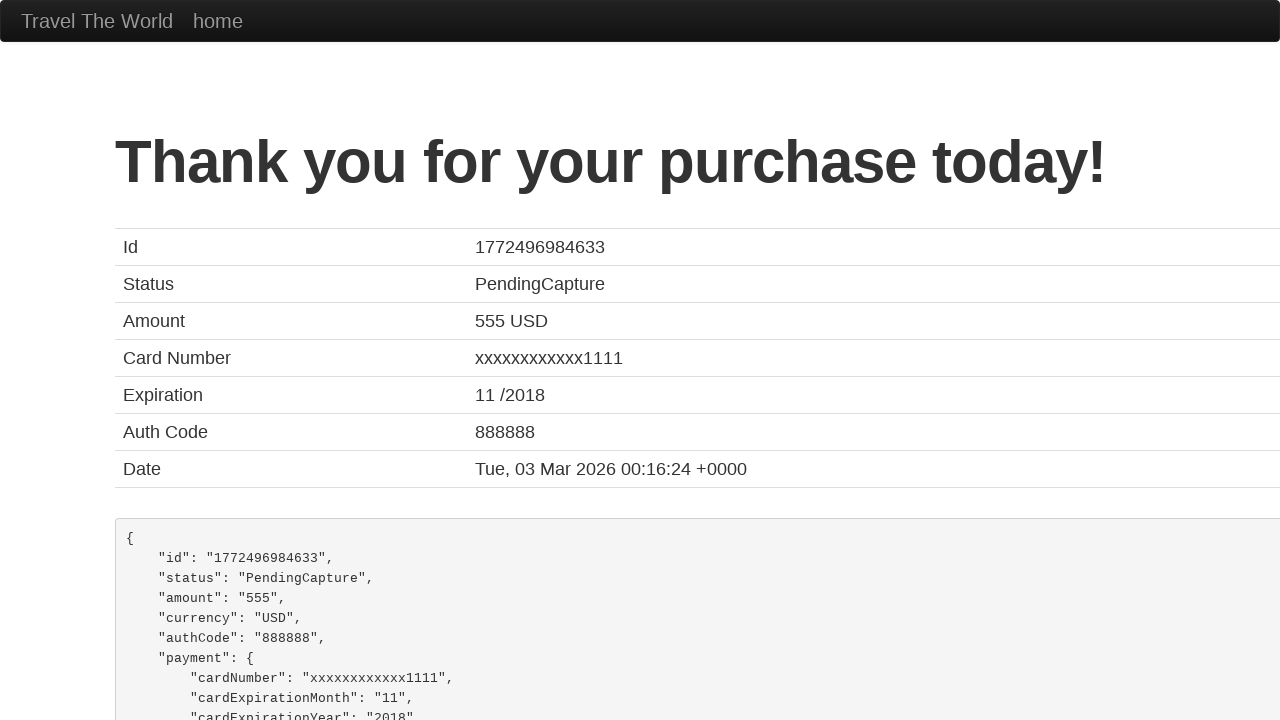

Verified thank you message is present on confirmation page
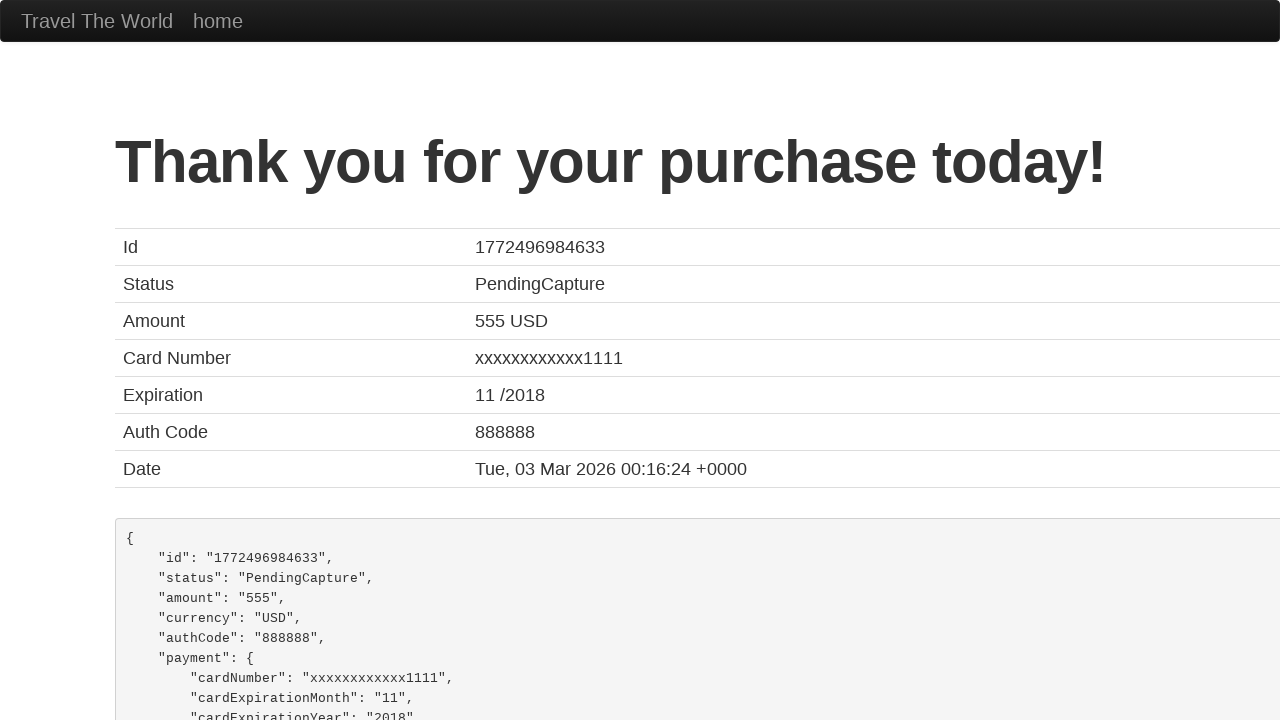

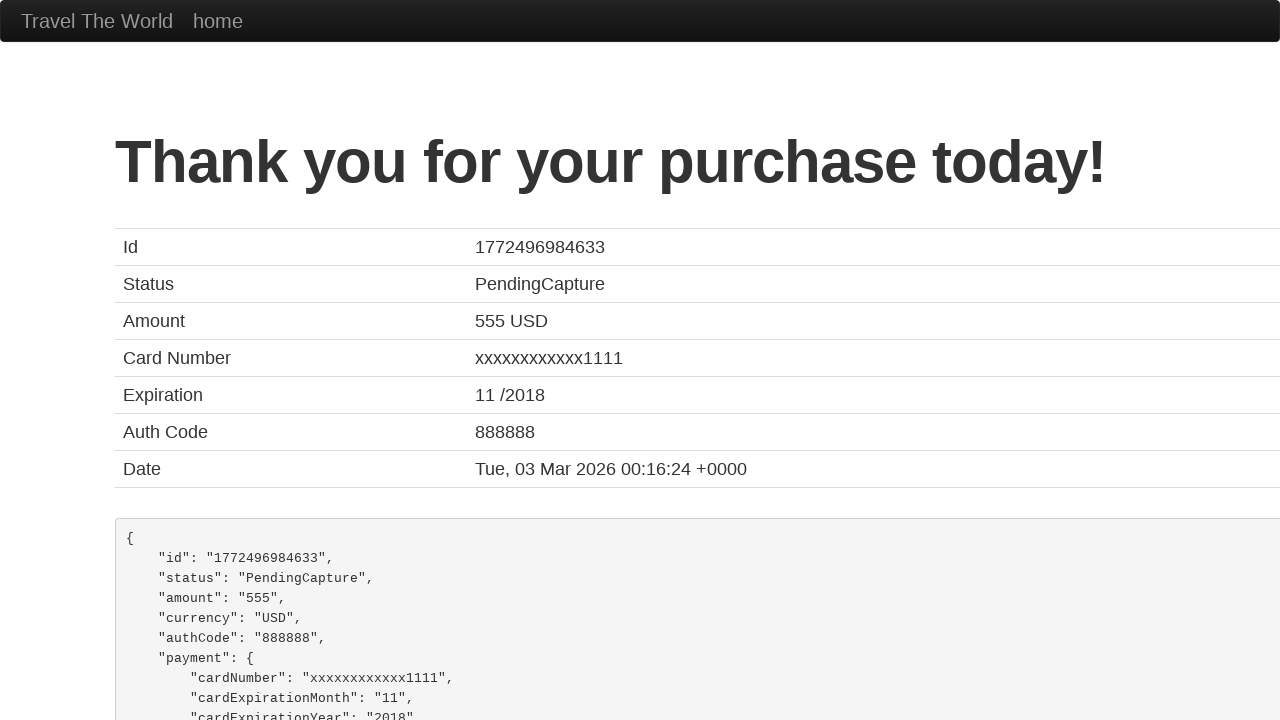